Automates a math challenge page by reading a value from the page, calculating the answer using a logarithmic formula, filling in the result, checking required checkboxes, and submitting the form.

Starting URL: https://suninjuly.github.io/math.html

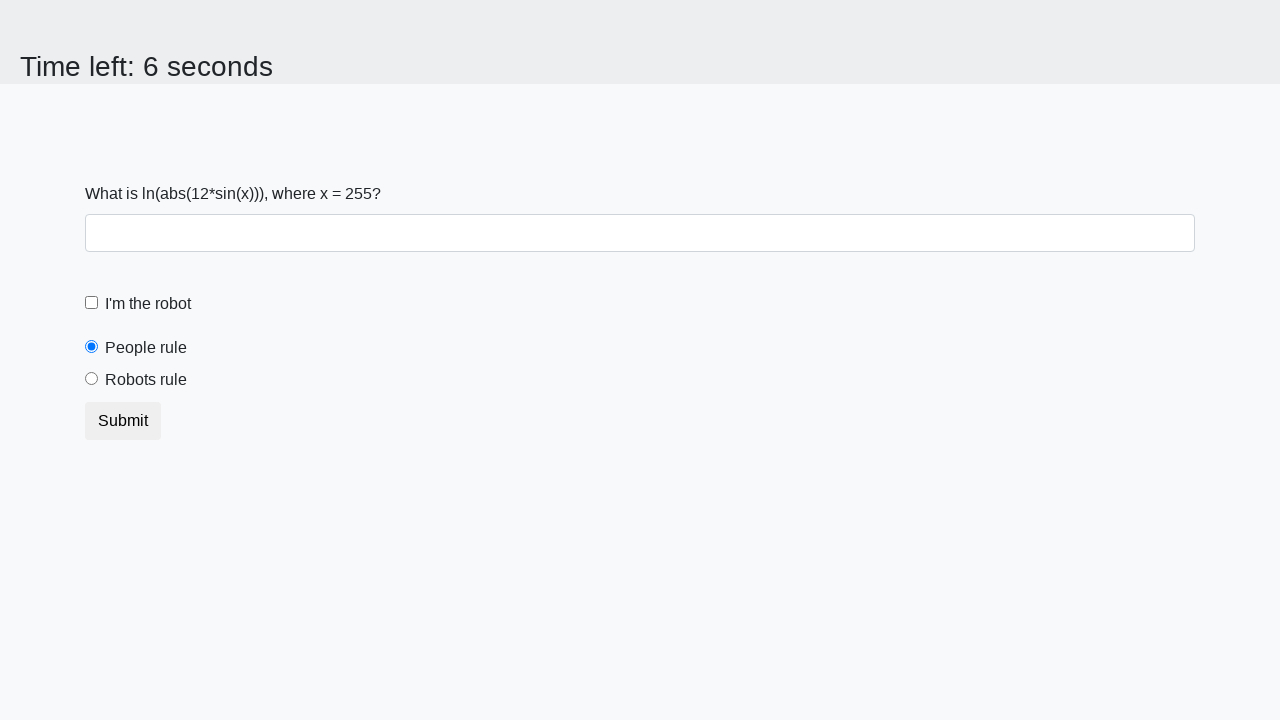

Located the input_value element on the page
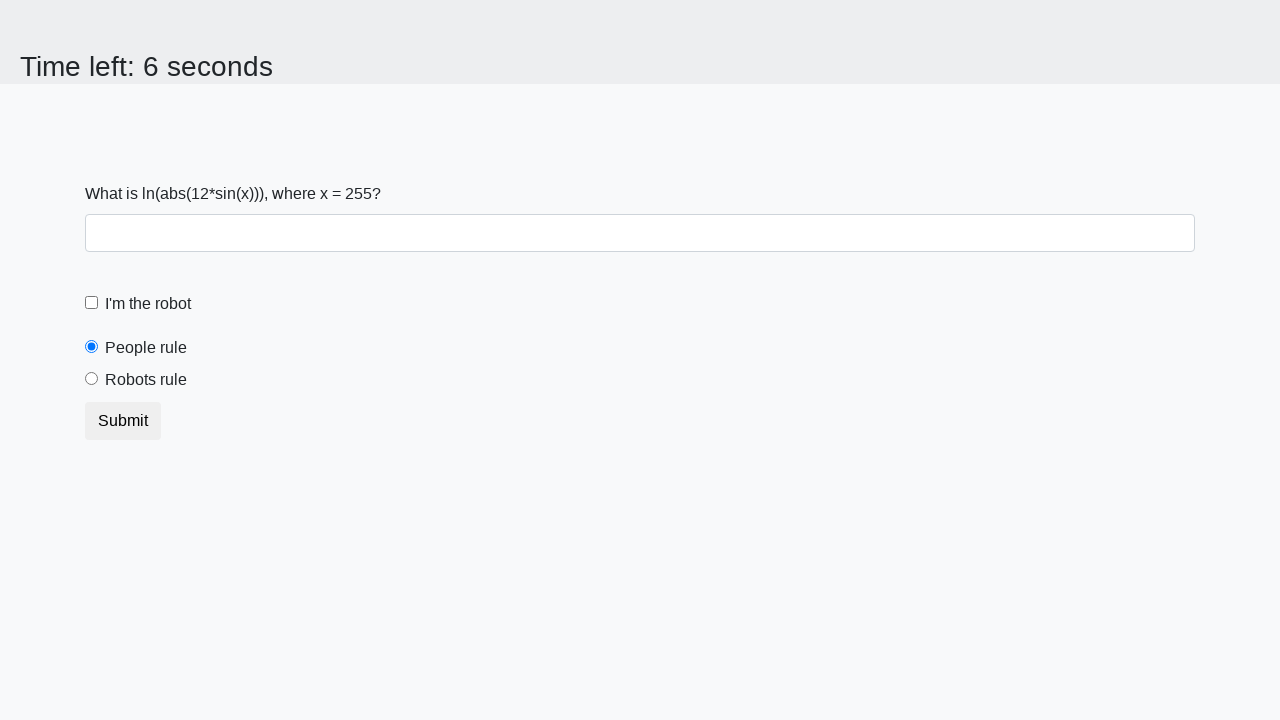

Retrieved x value from page: 255
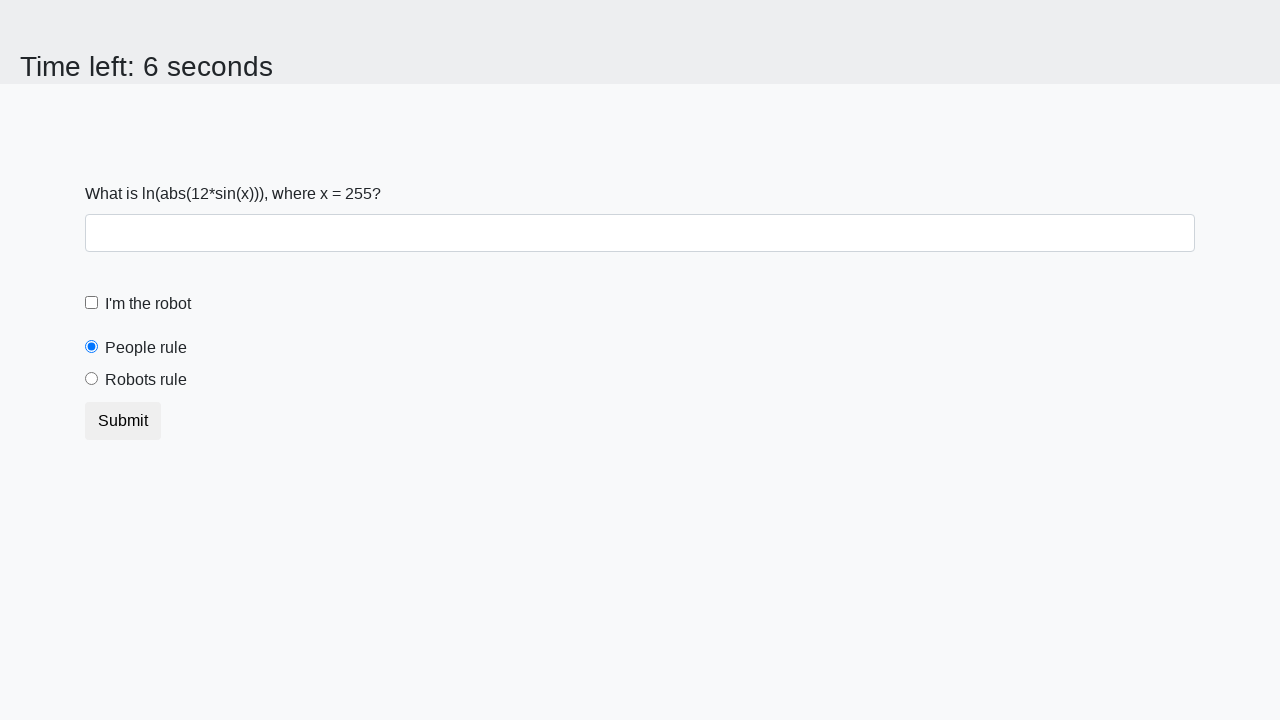

Calculated answer using logarithmic formula: 1.8044617227878834
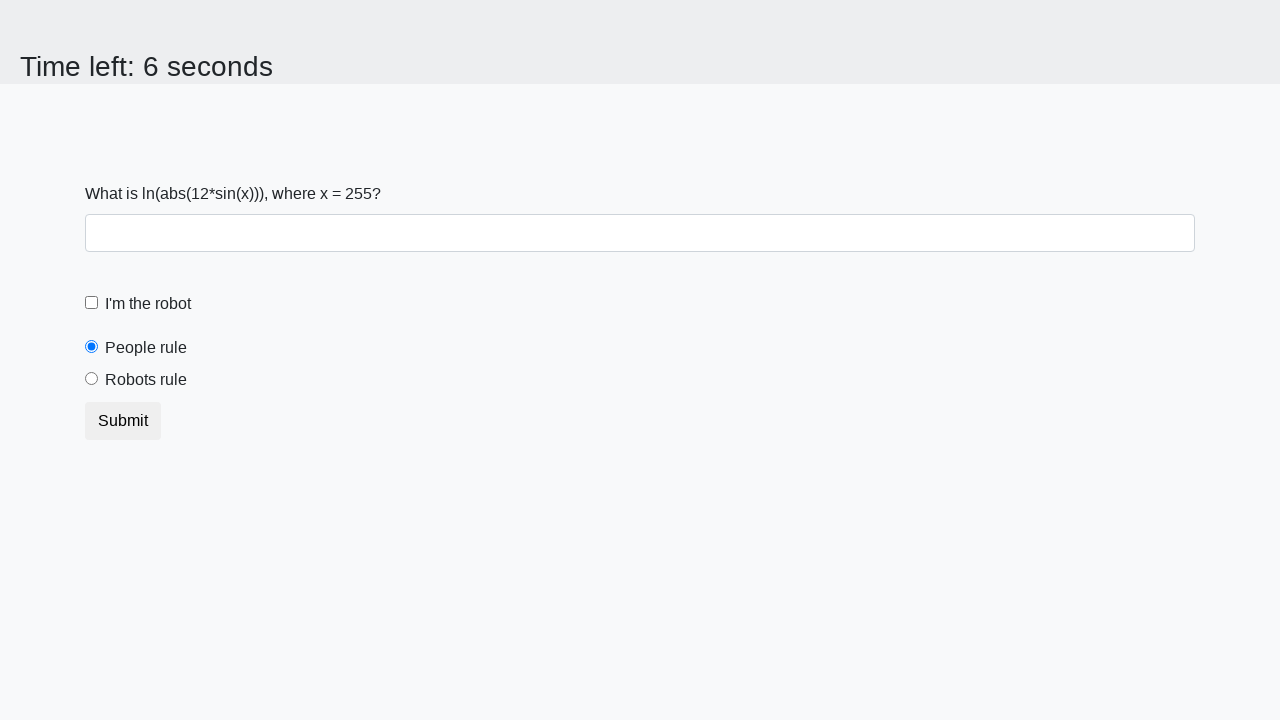

Filled answer field with calculated value: 1.8044617227878834 on input.form-control
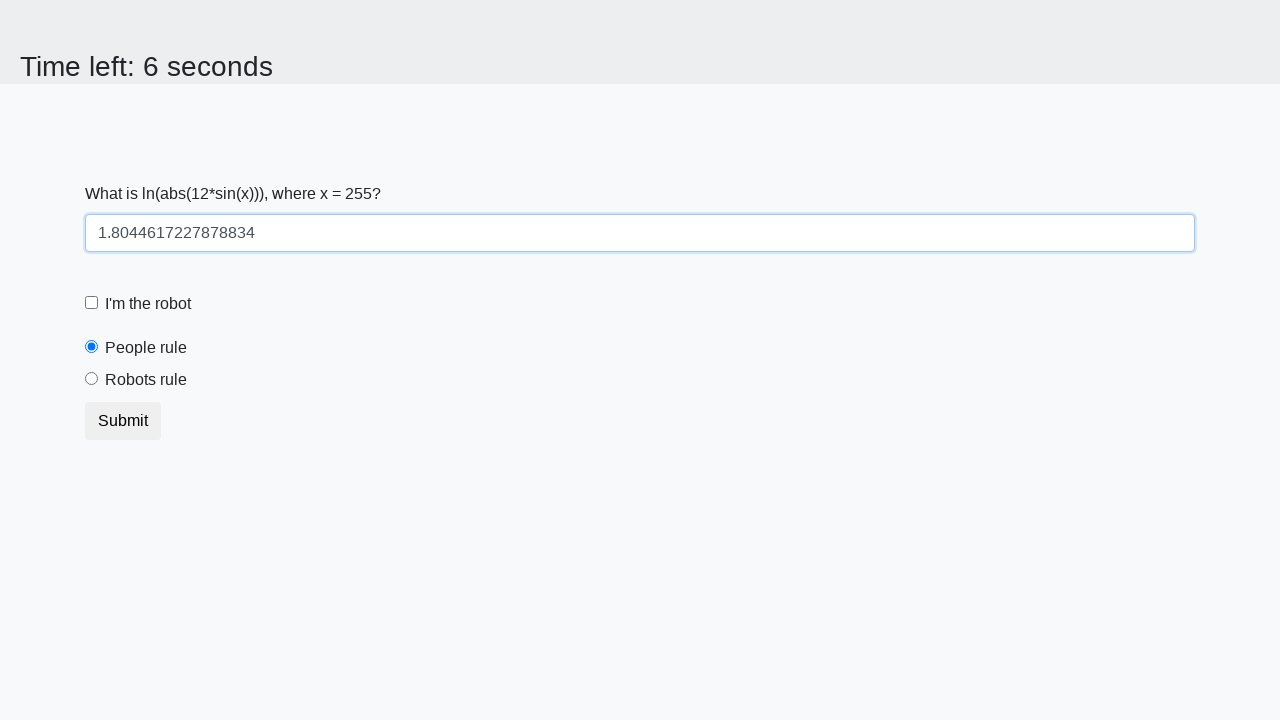

Checked the robot checkbox at (92, 303) on #robotCheckbox
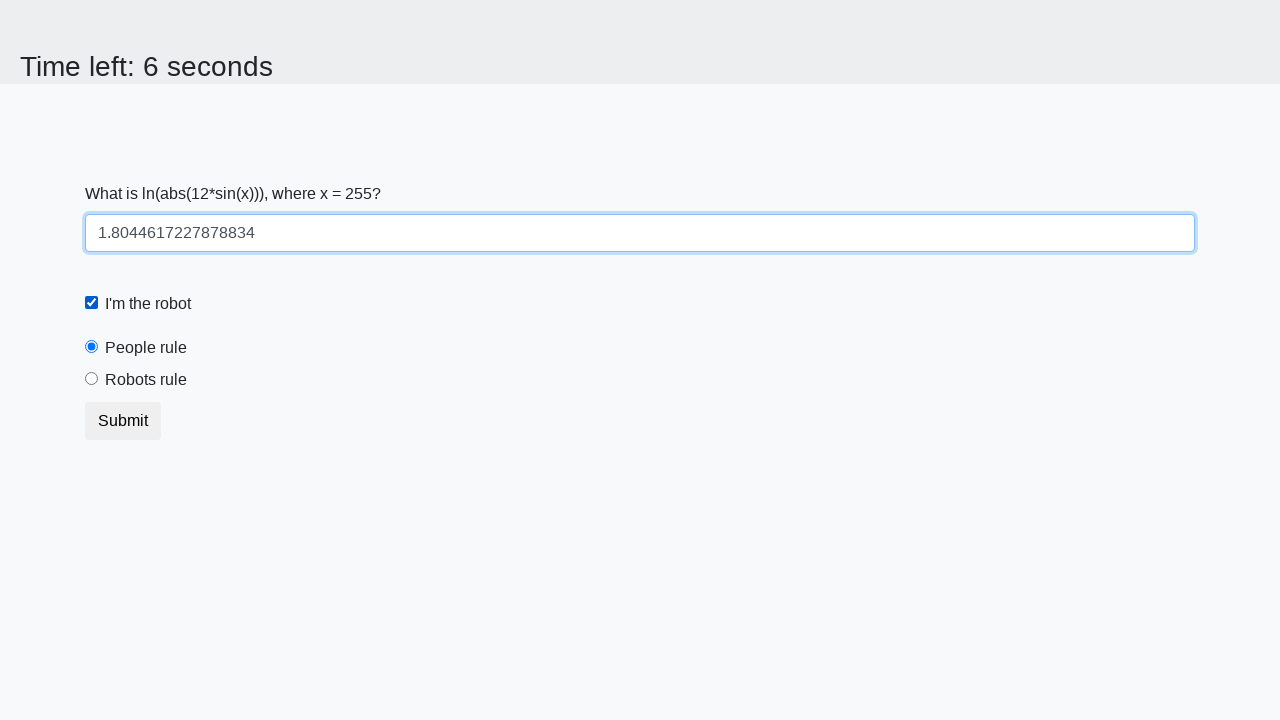

Checked the robots rule checkbox at (92, 379) on #robotsRule
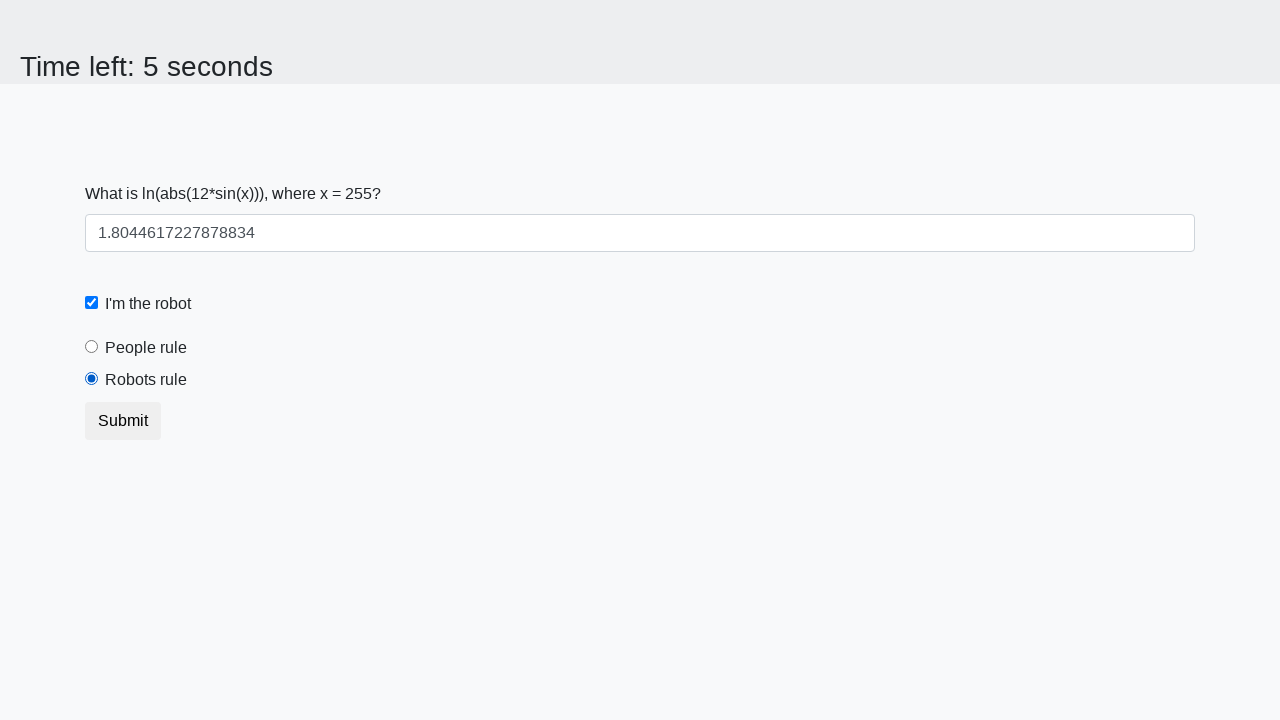

Clicked the Submit button at (123, 421) on xpath=//button[text()='Submit']
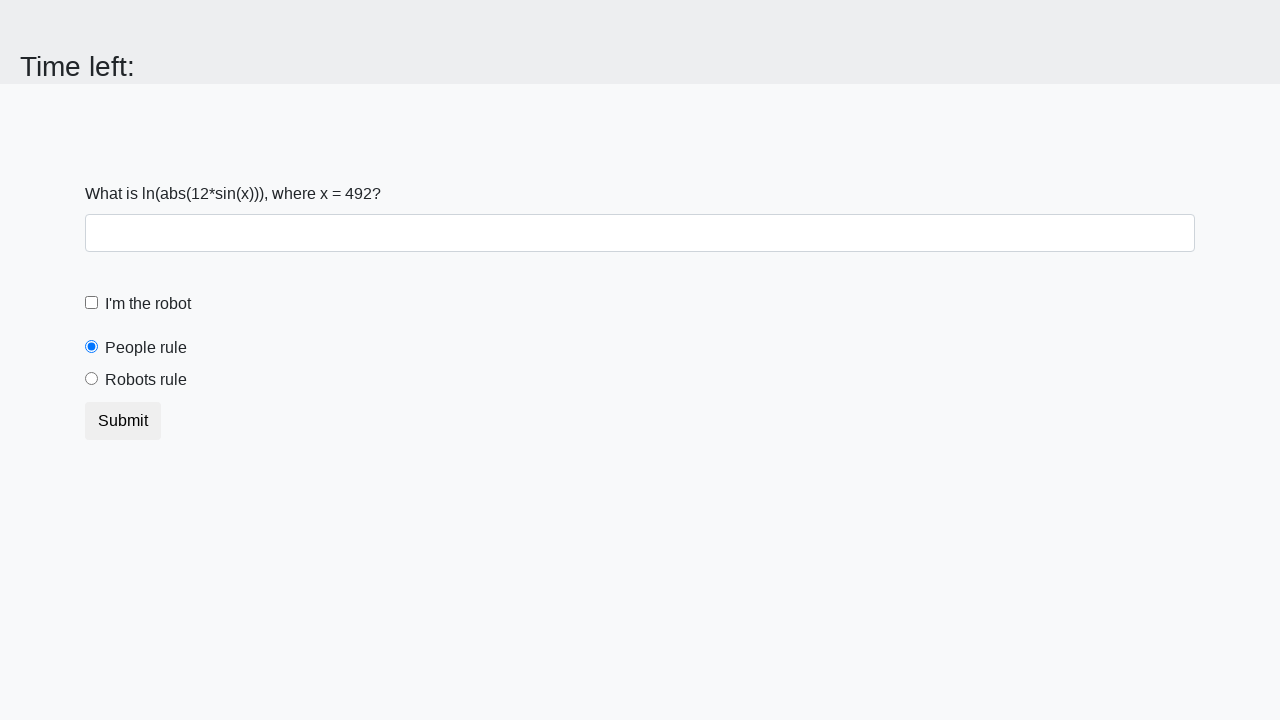

Waited 2 seconds for form submission to complete
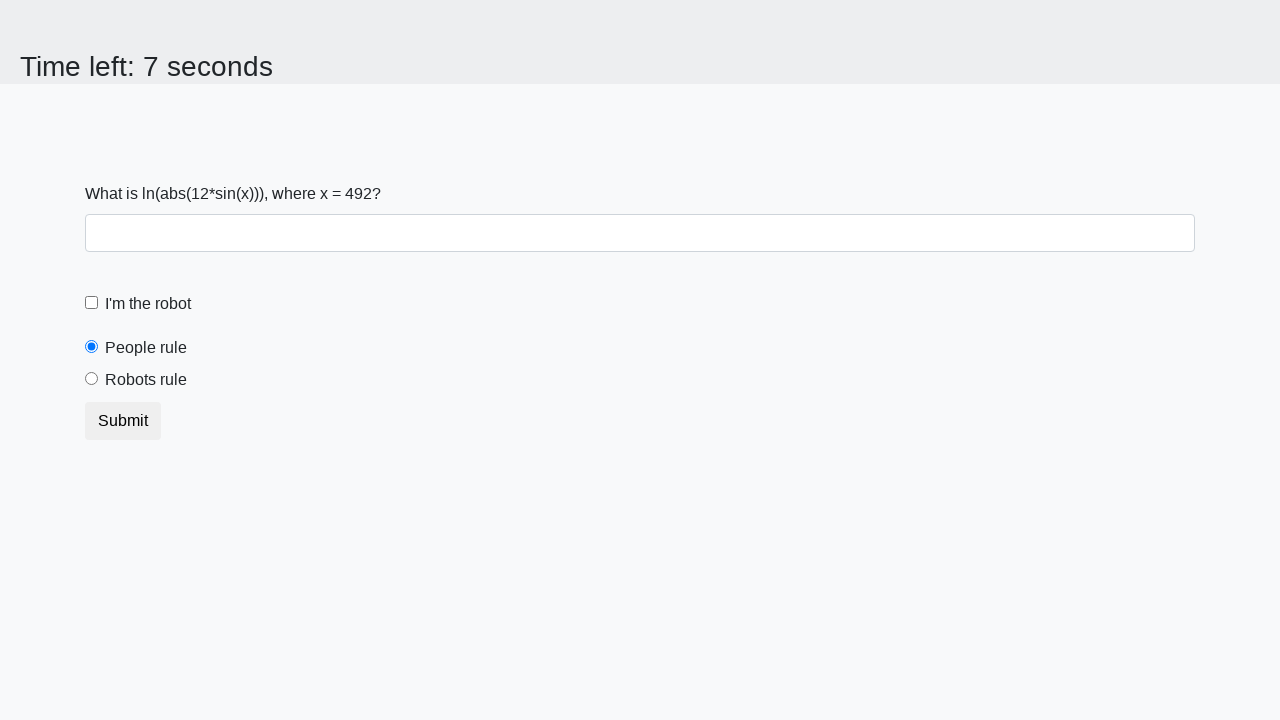

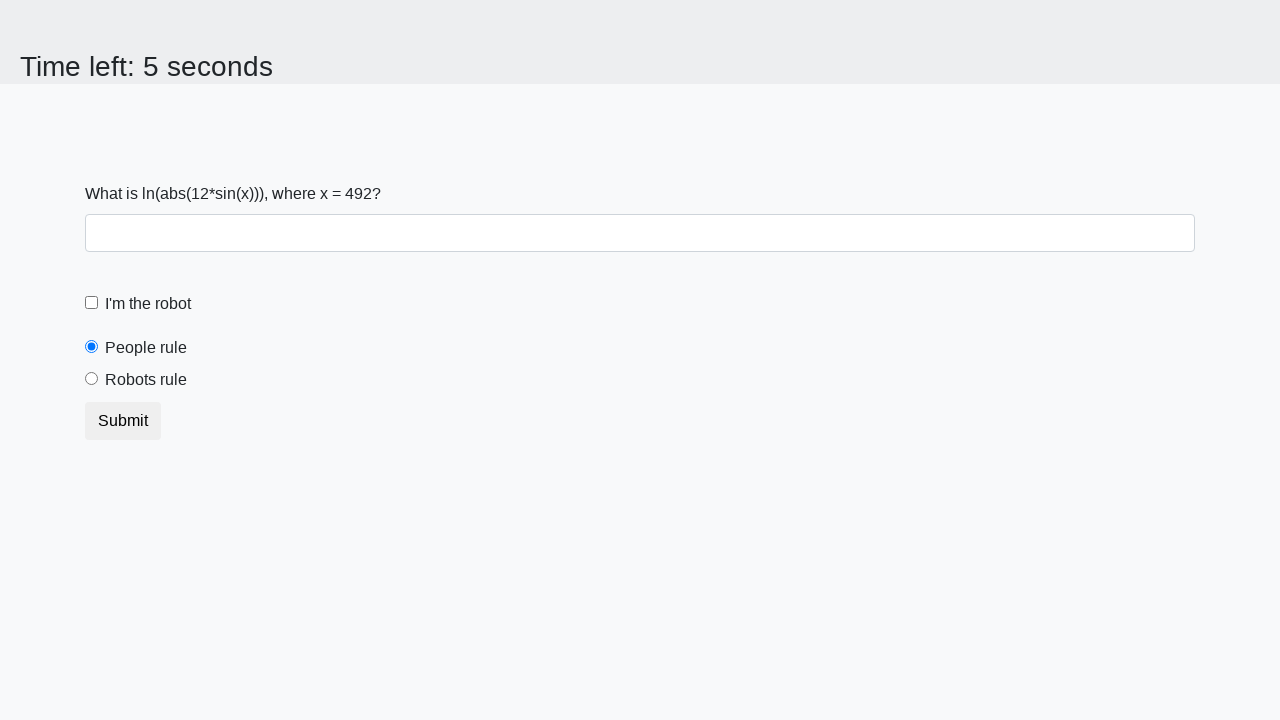